Tests clicking a button on a test automation practice page that triggers a JavaScript alert dialog, then handles the alert.

Starting URL: https://testautomationpractice.blogspot.com/

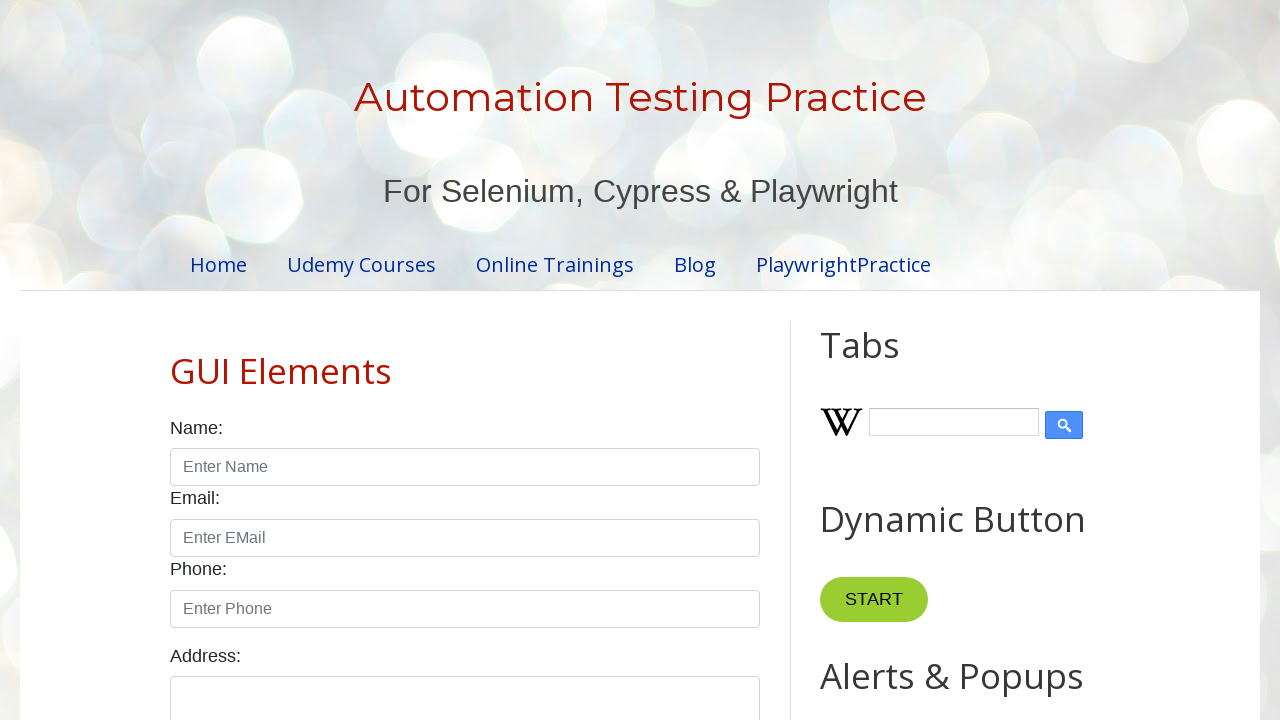

Clicked button that triggers JavaScript alert dialog at (888, 361) on xpath=//*[@id="HTML9"]/div[1]/button
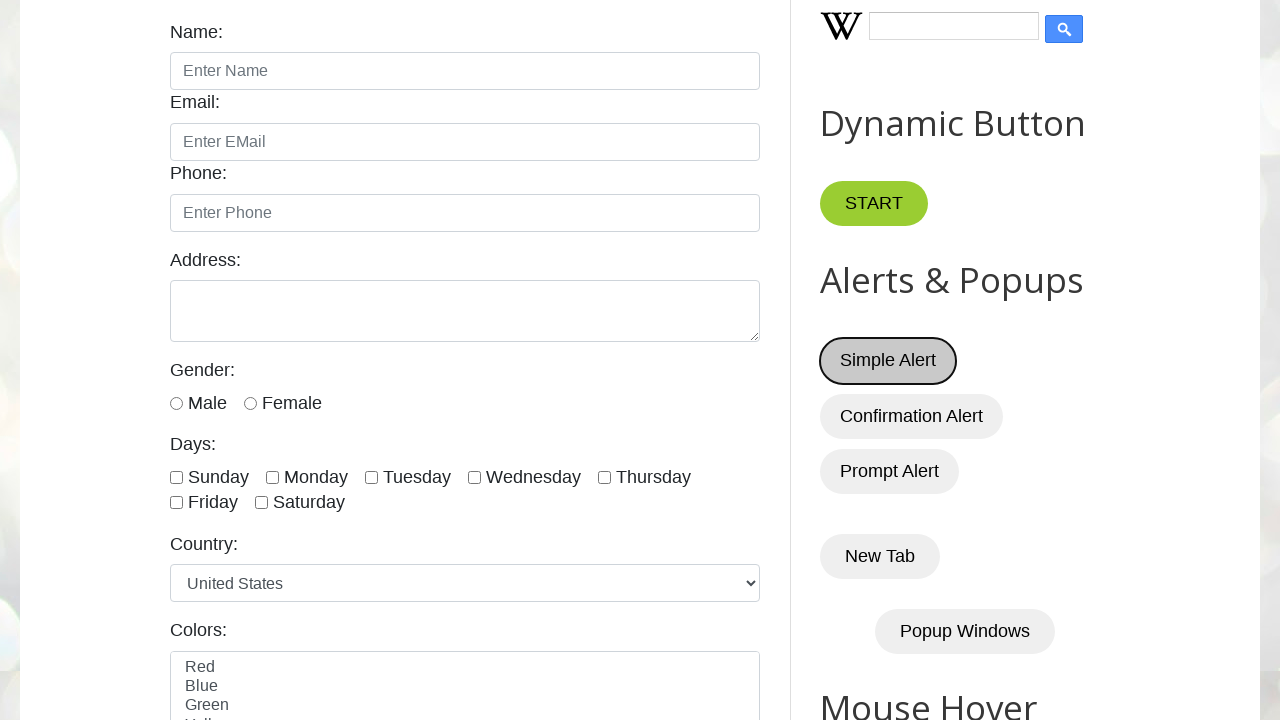

Set up dialog handler to accept alert
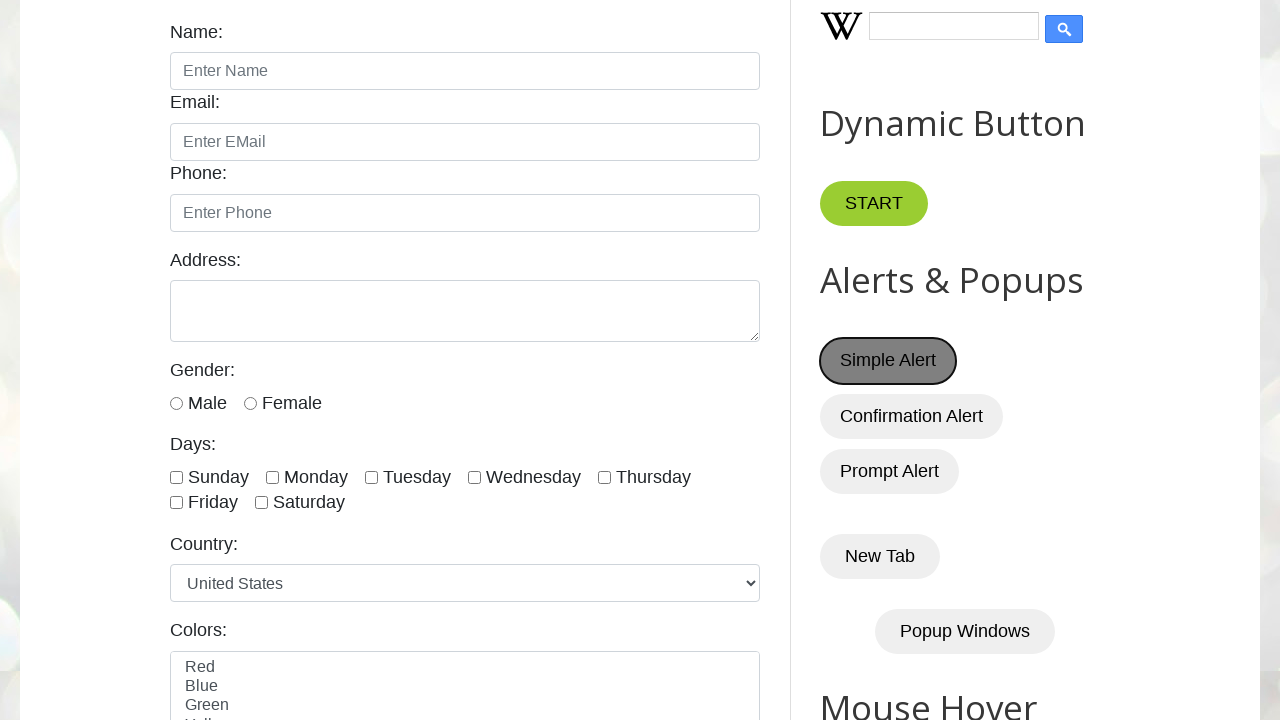

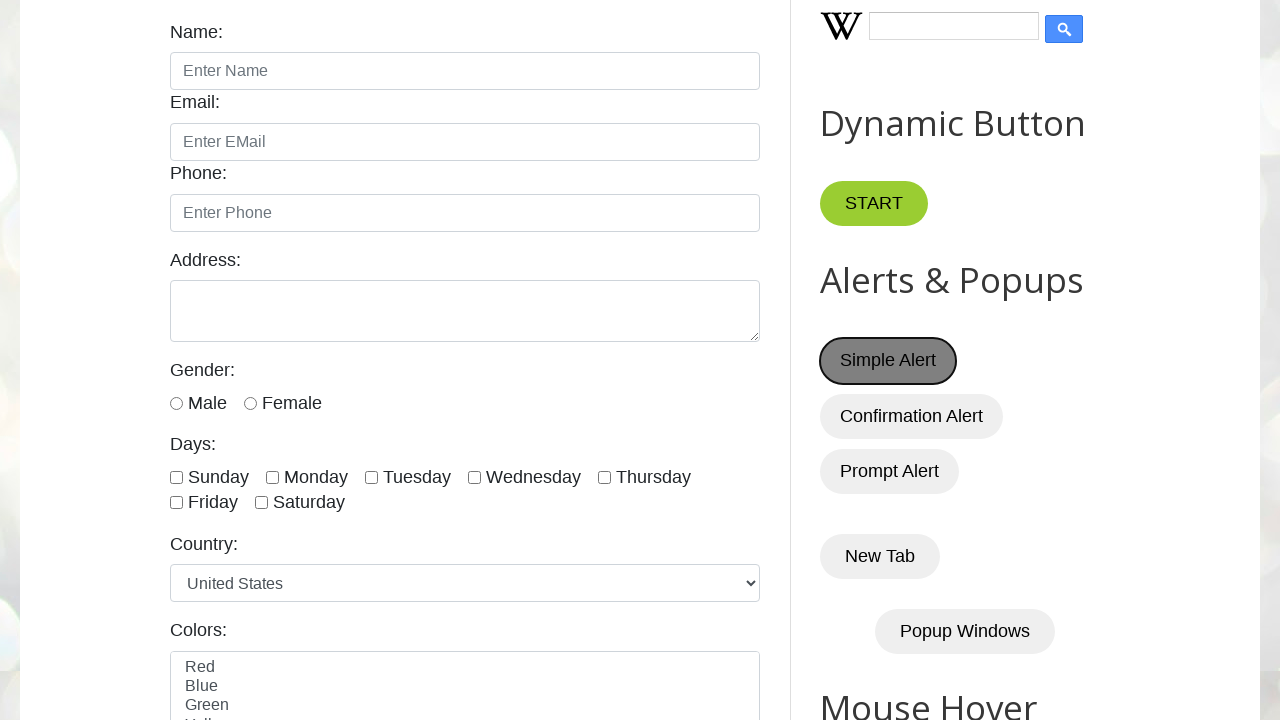